Tests that clicking clear completed removes completed items from the list

Starting URL: https://demo.playwright.dev/todomvc

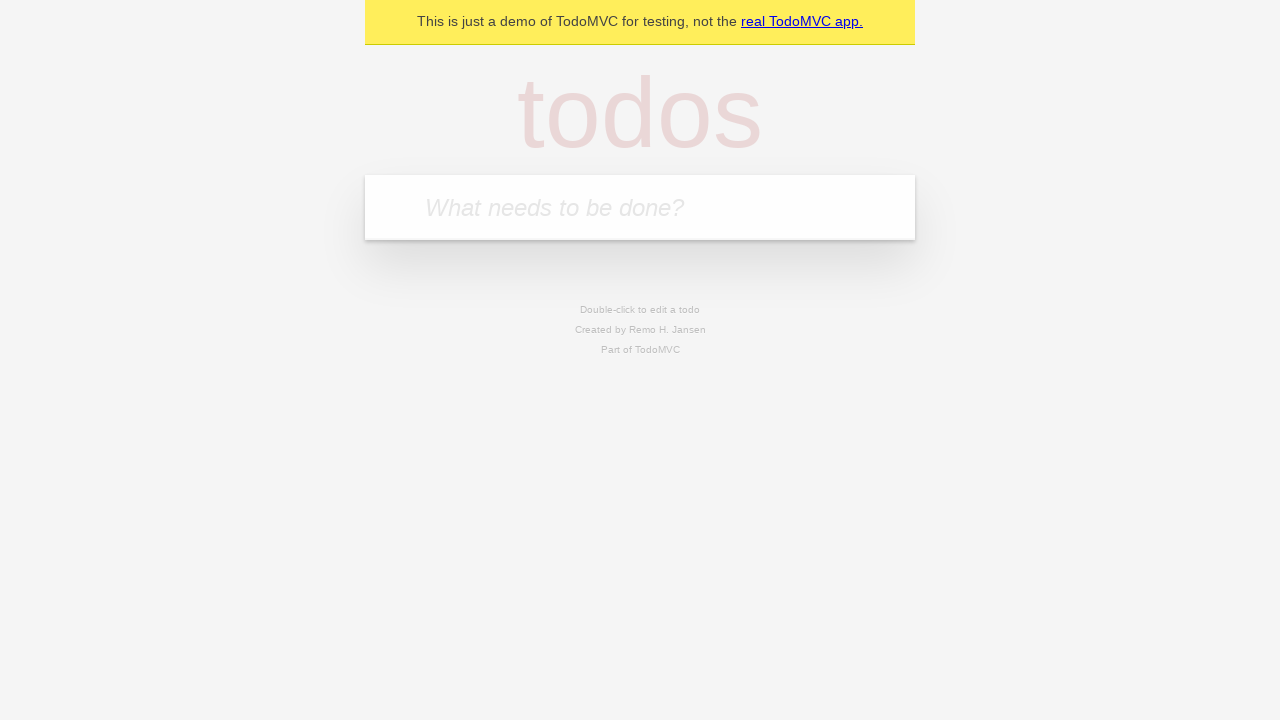

Filled first todo input with 'buy some cheese' on .new-todo
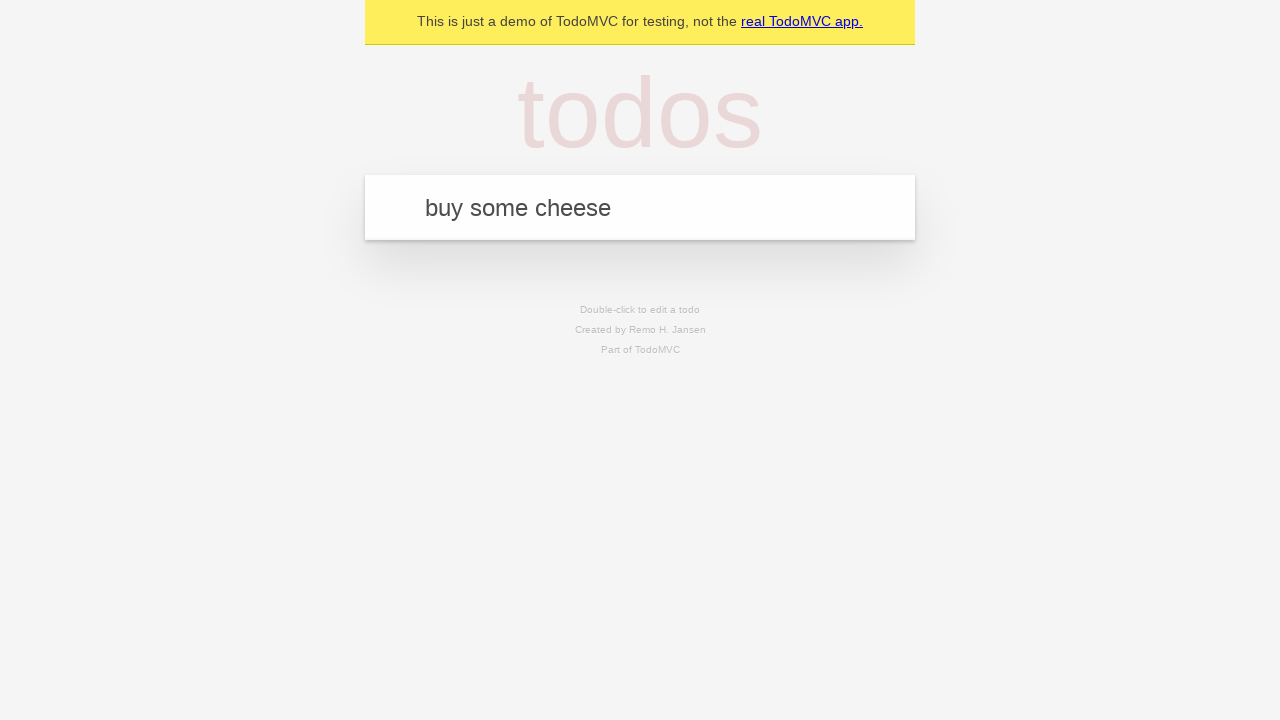

Pressed Enter to add first todo on .new-todo
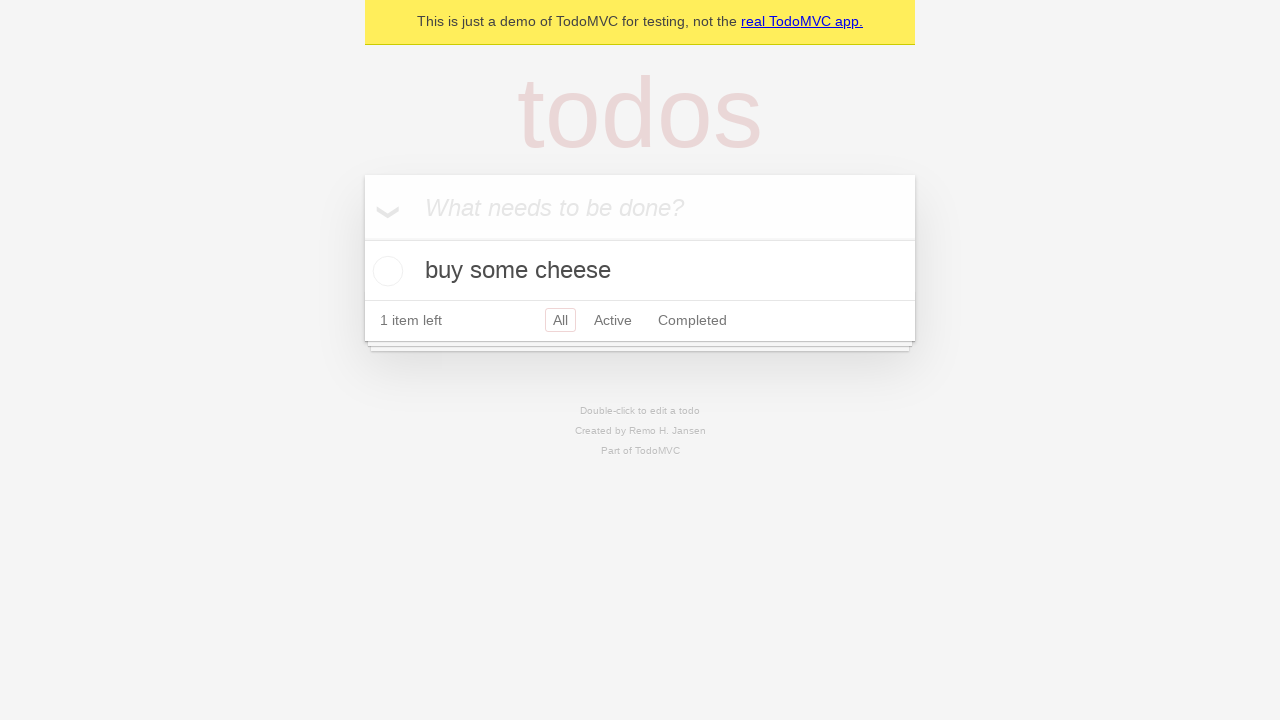

Filled second todo input with 'feed the cat' on .new-todo
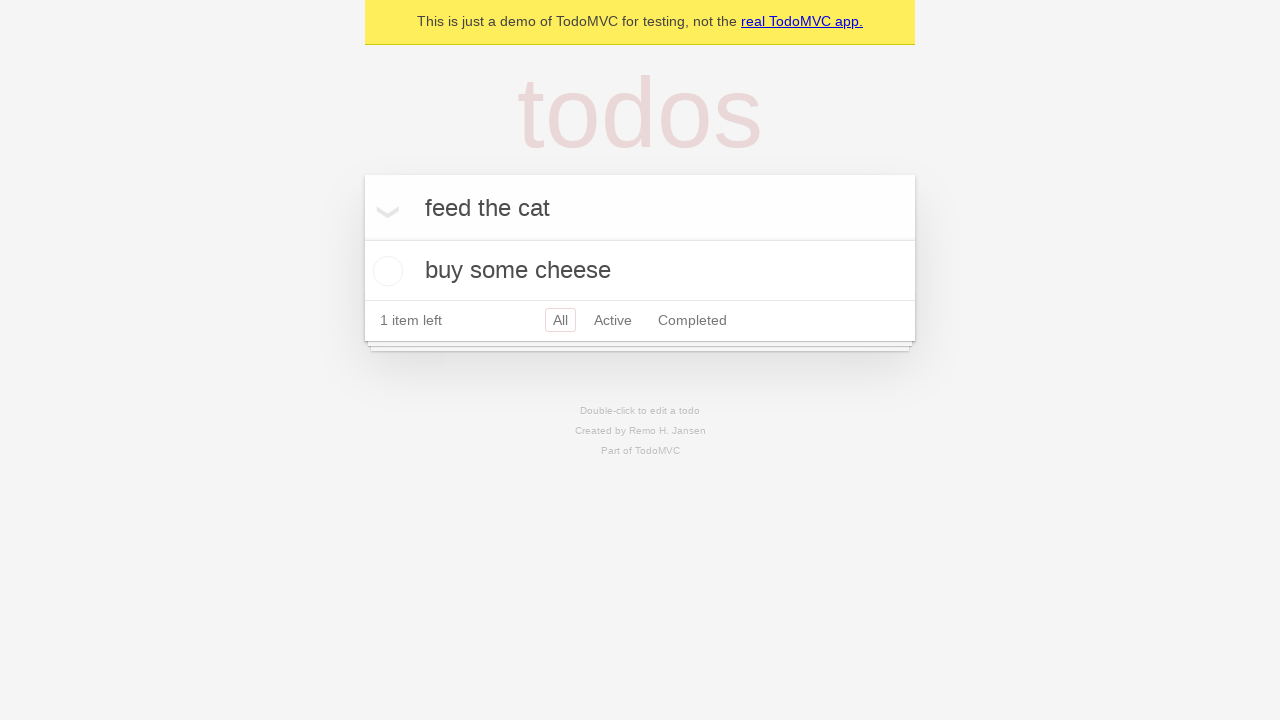

Pressed Enter to add second todo on .new-todo
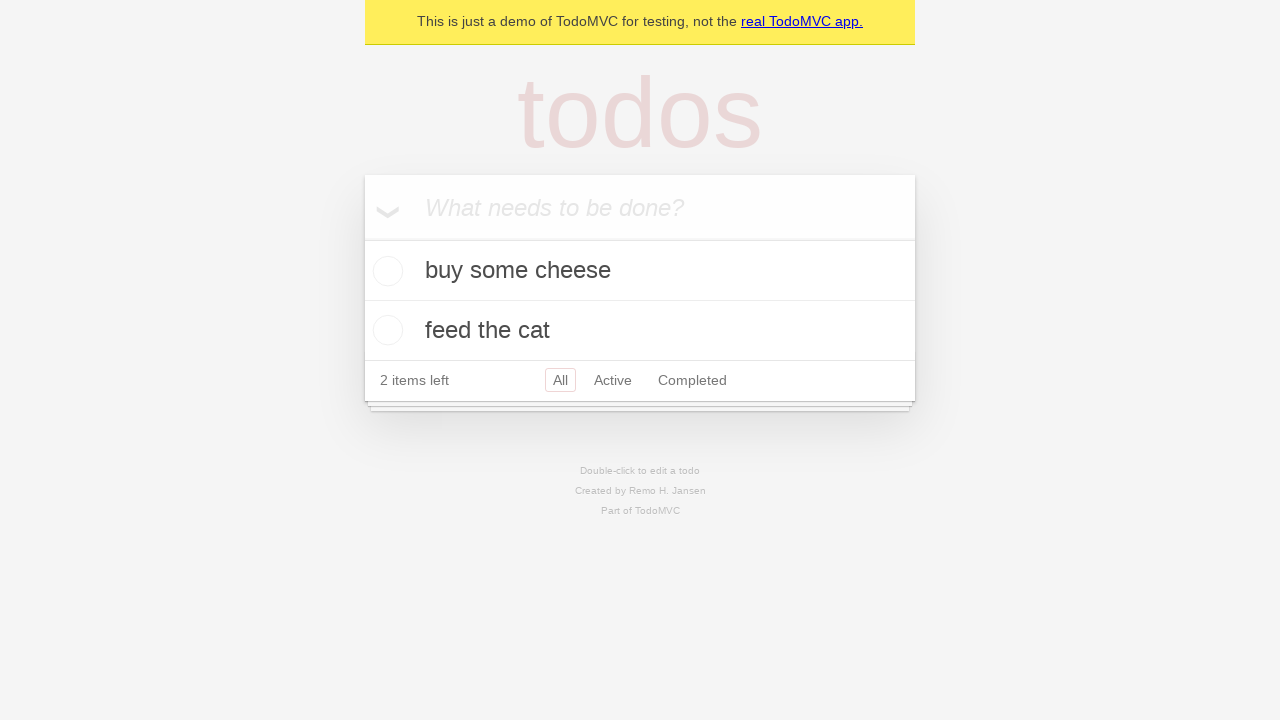

Filled third todo input with 'book a doctors appointment' on .new-todo
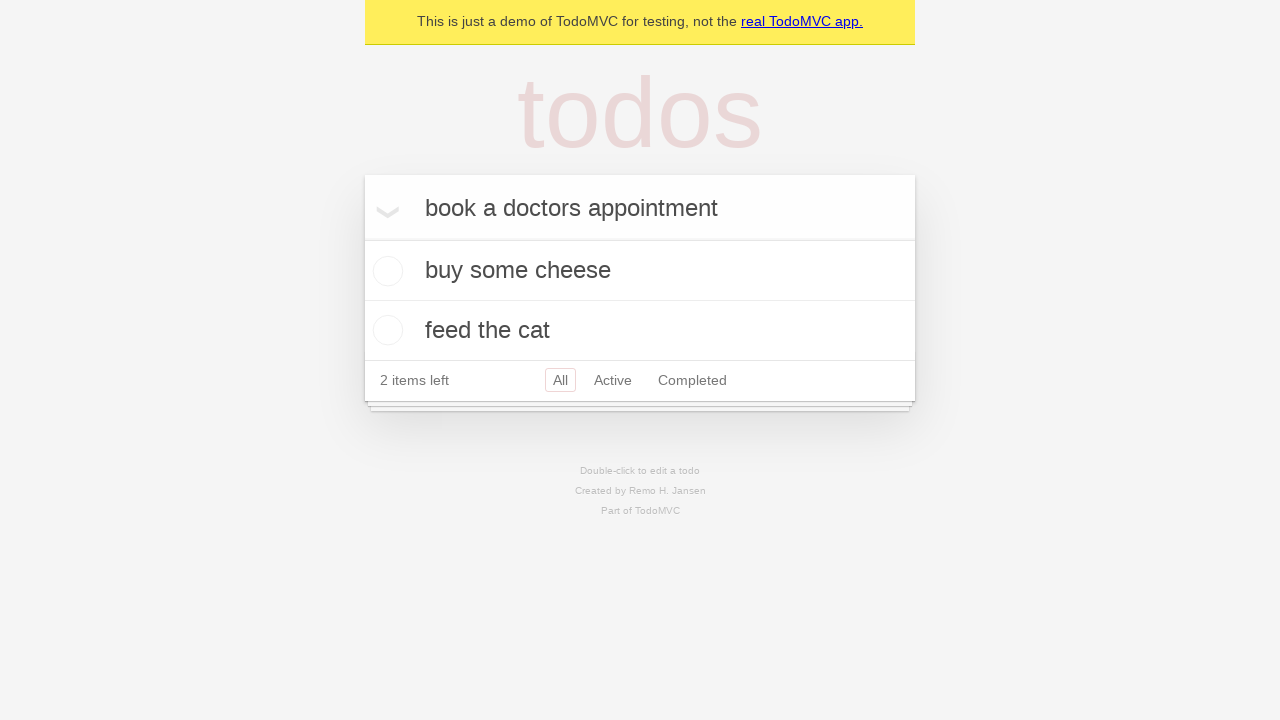

Pressed Enter to add third todo on .new-todo
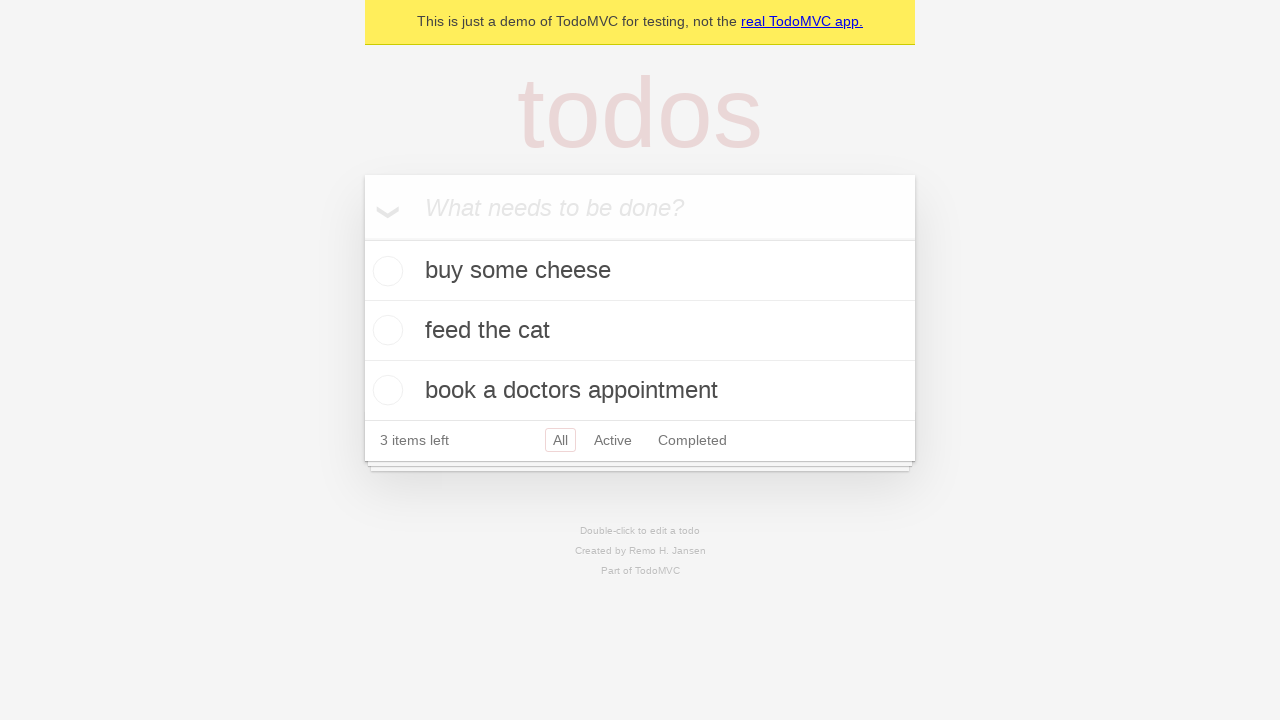

Checked the second todo item as completed at (385, 330) on .todo-list li >> nth=1 >> .toggle
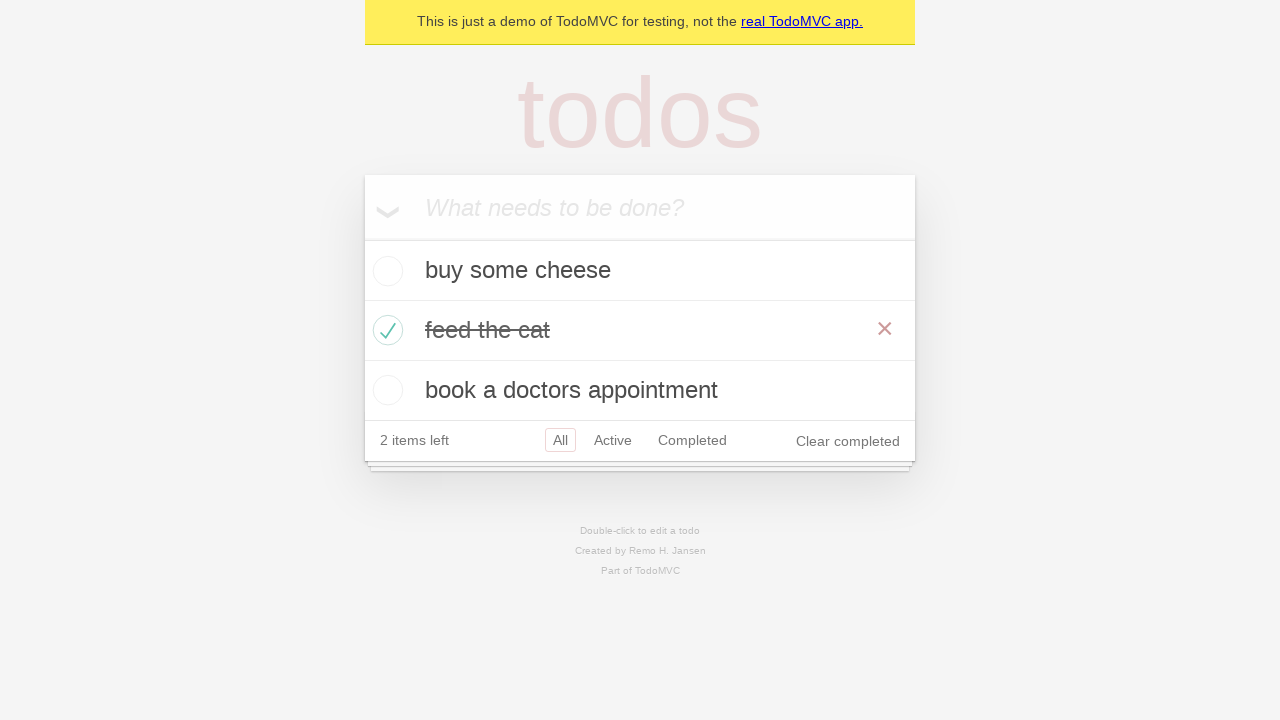

Clicked 'Clear completed' button to remove completed items at (848, 441) on .clear-completed
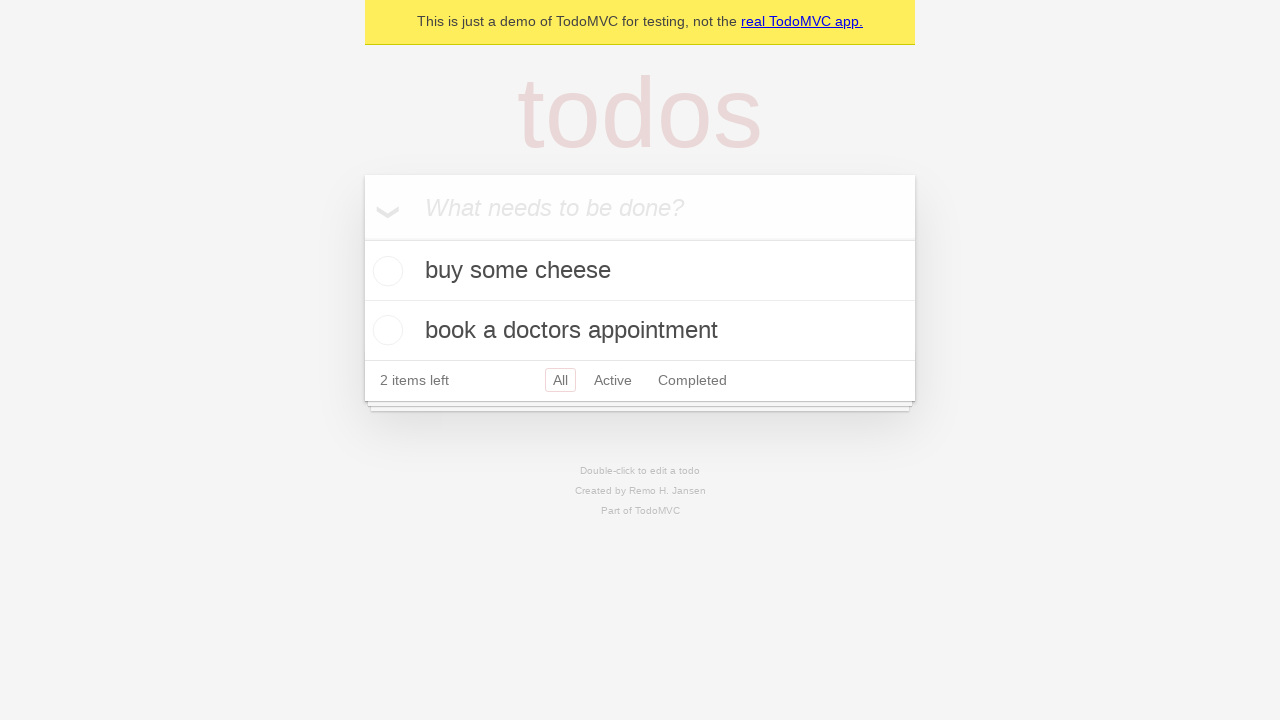

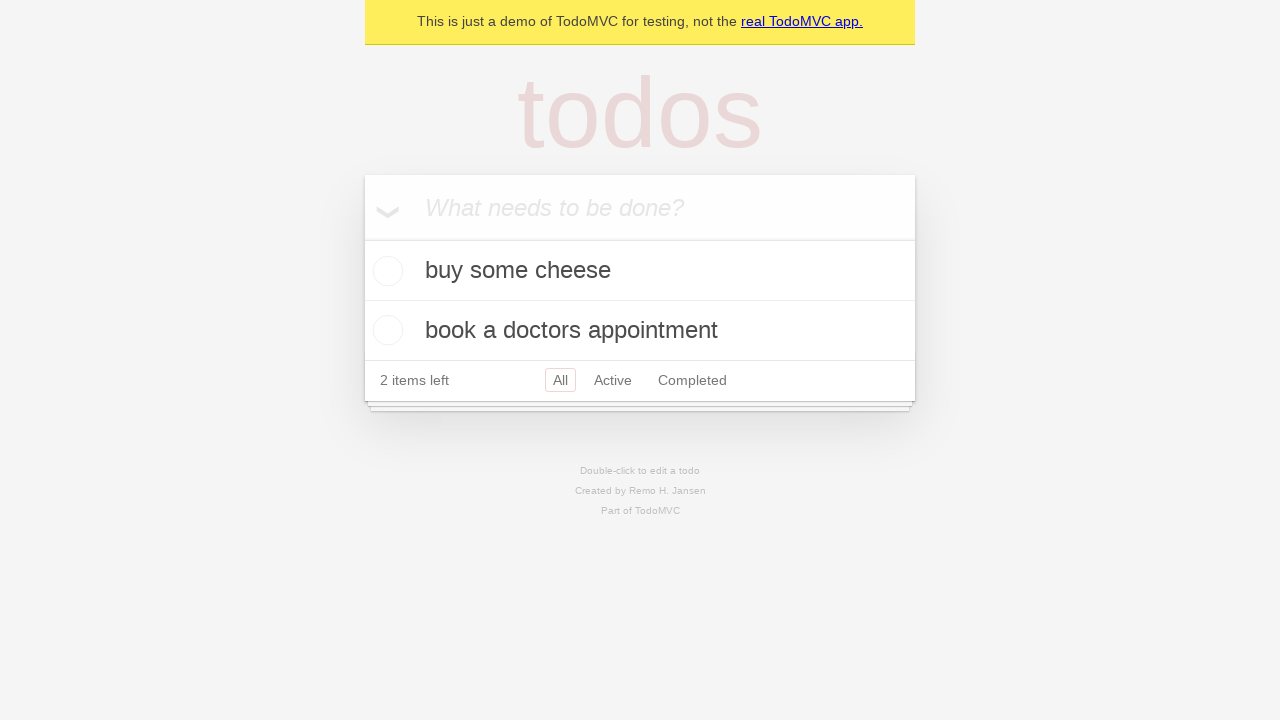